Tests the "Double Click Me" button functionality by double-clicking it and verifying that the correct double click message is displayed, then checks the button remains enabled.

Starting URL: https://demoqa.com/buttons

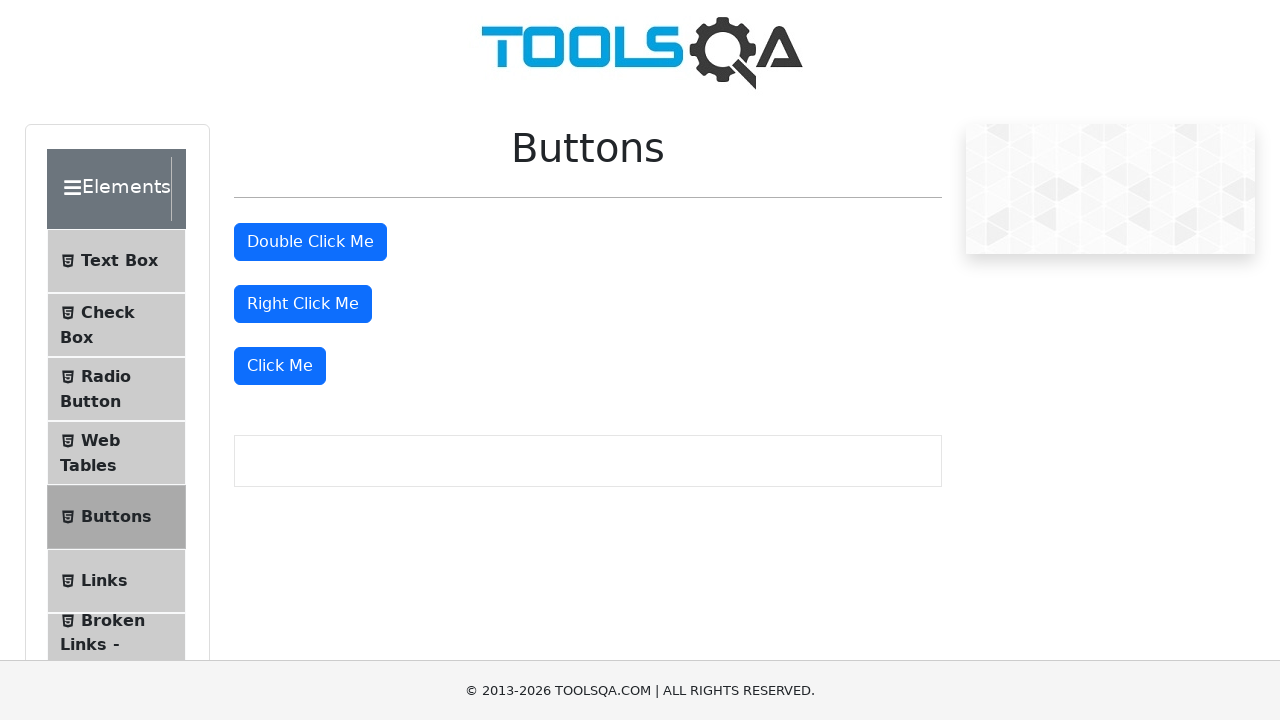

Located the 'Double Click Me' button
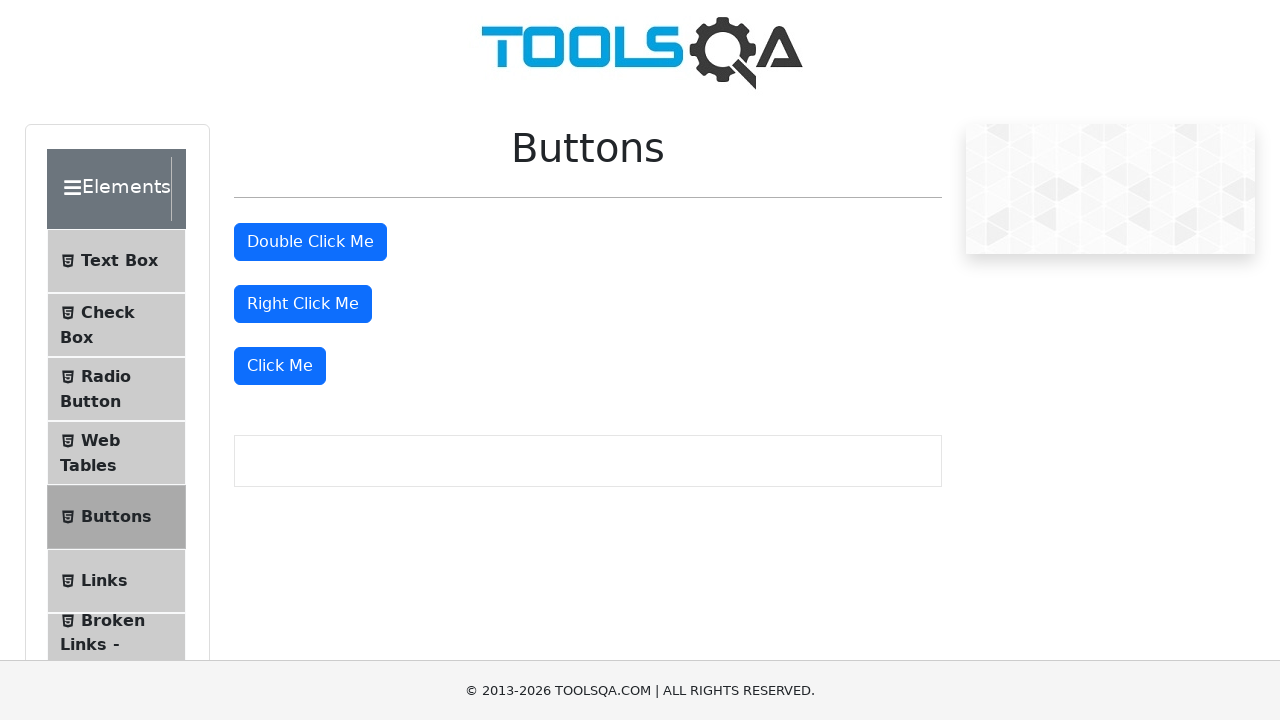

Double-clicked the 'Double Click Me' button at (310, 242) on text='Double Click Me'
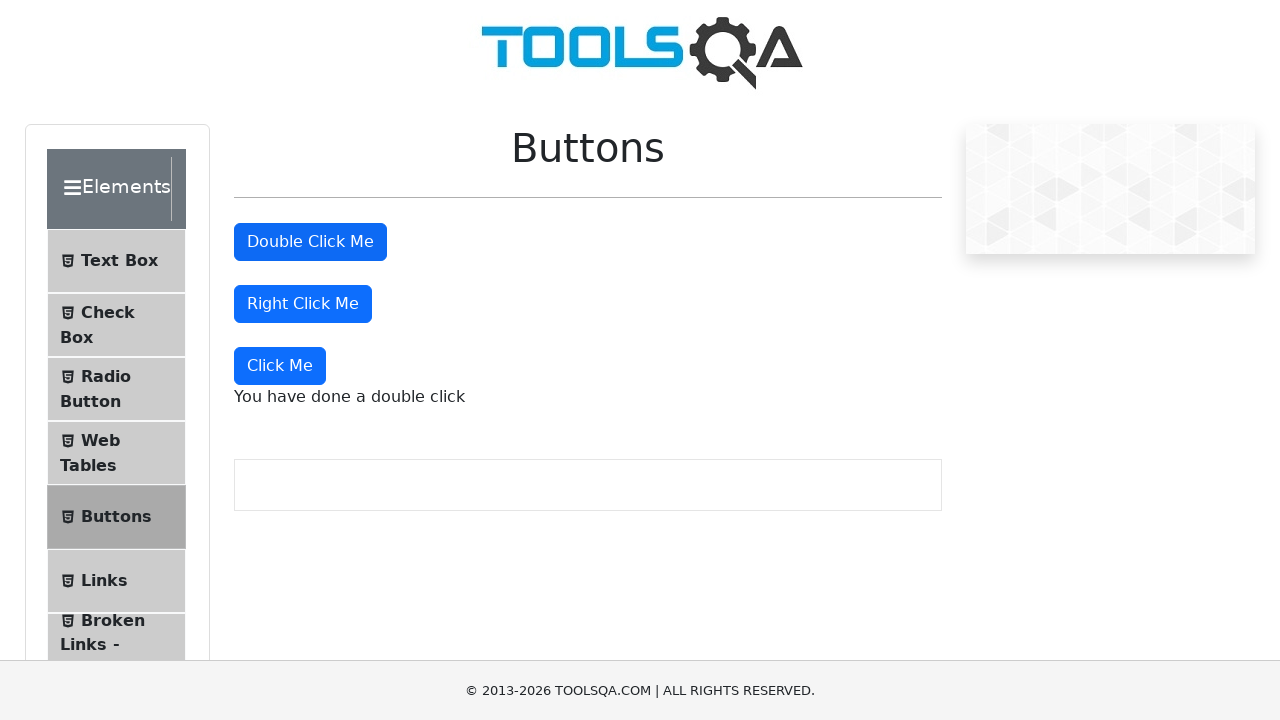

Double click message element appeared
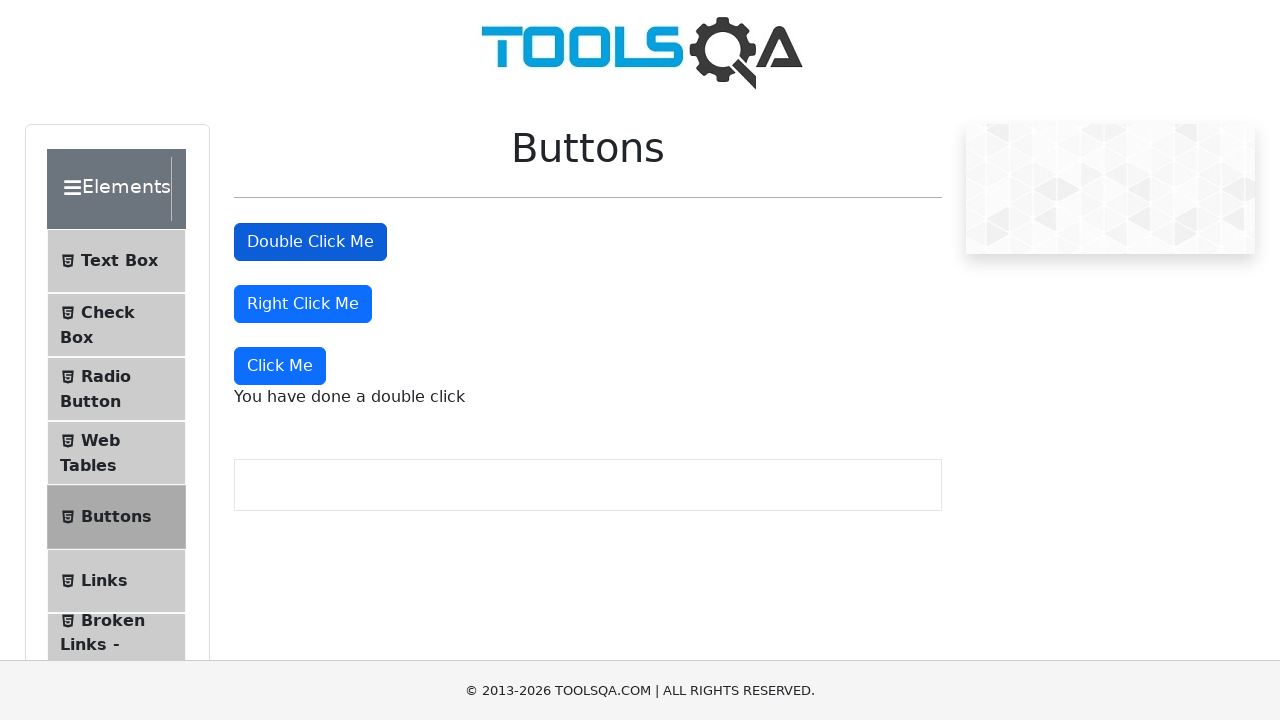

Verified correct double click message is displayed: 'You have done a double click'
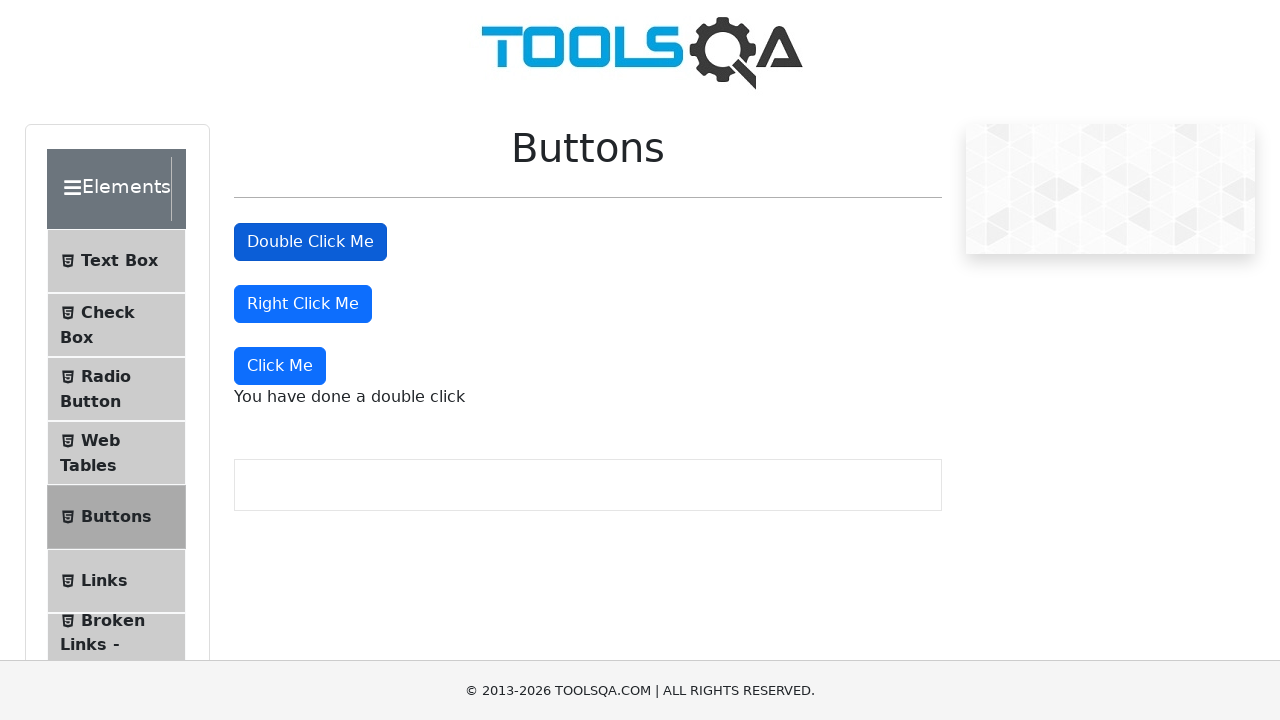

Verified the 'Double Click Me' button remains enabled
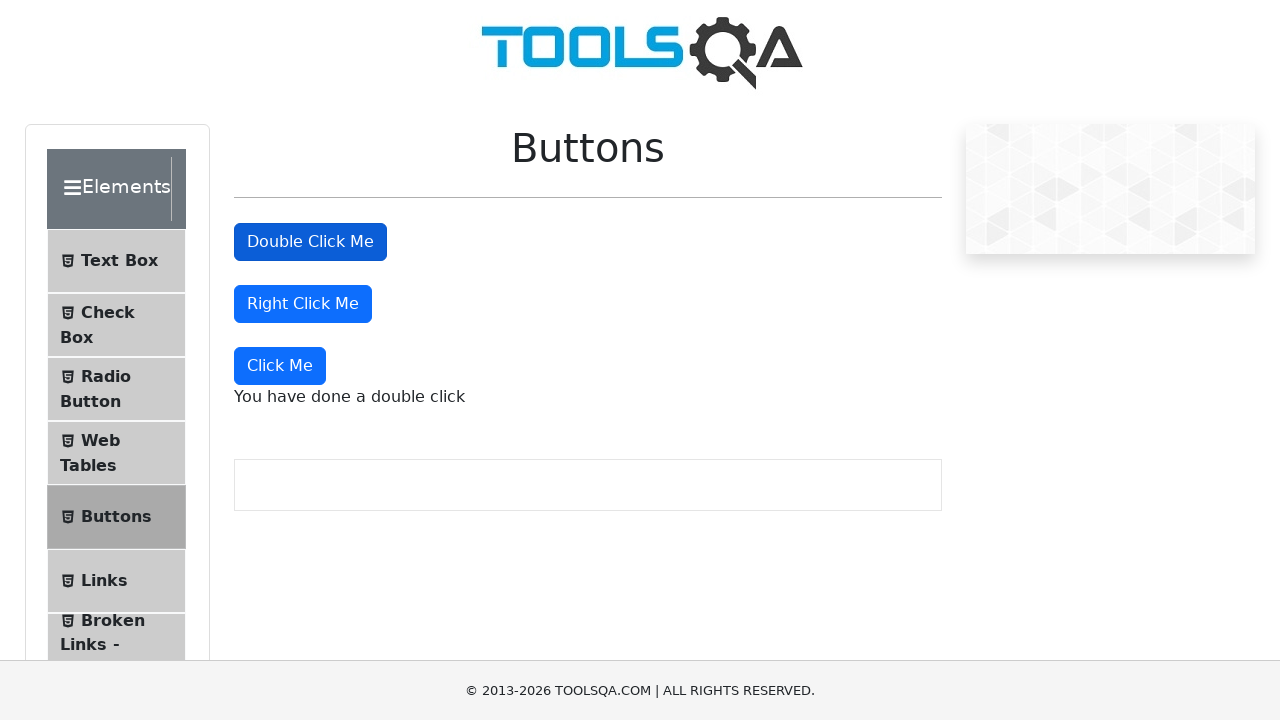

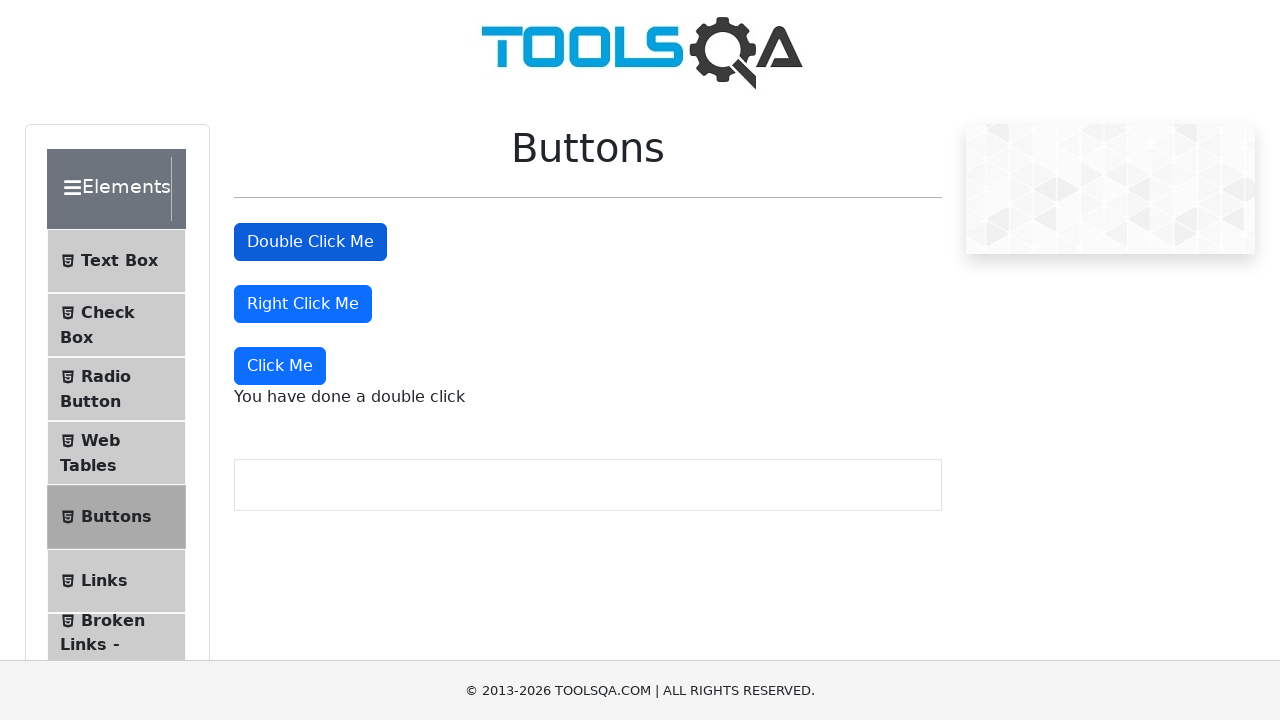